Tests the add/remove elements functionality by clicking Add Element button, verifying Delete button appears, then removing it

Starting URL: https://the-internet.herokuapp.com/add_remove_elements/

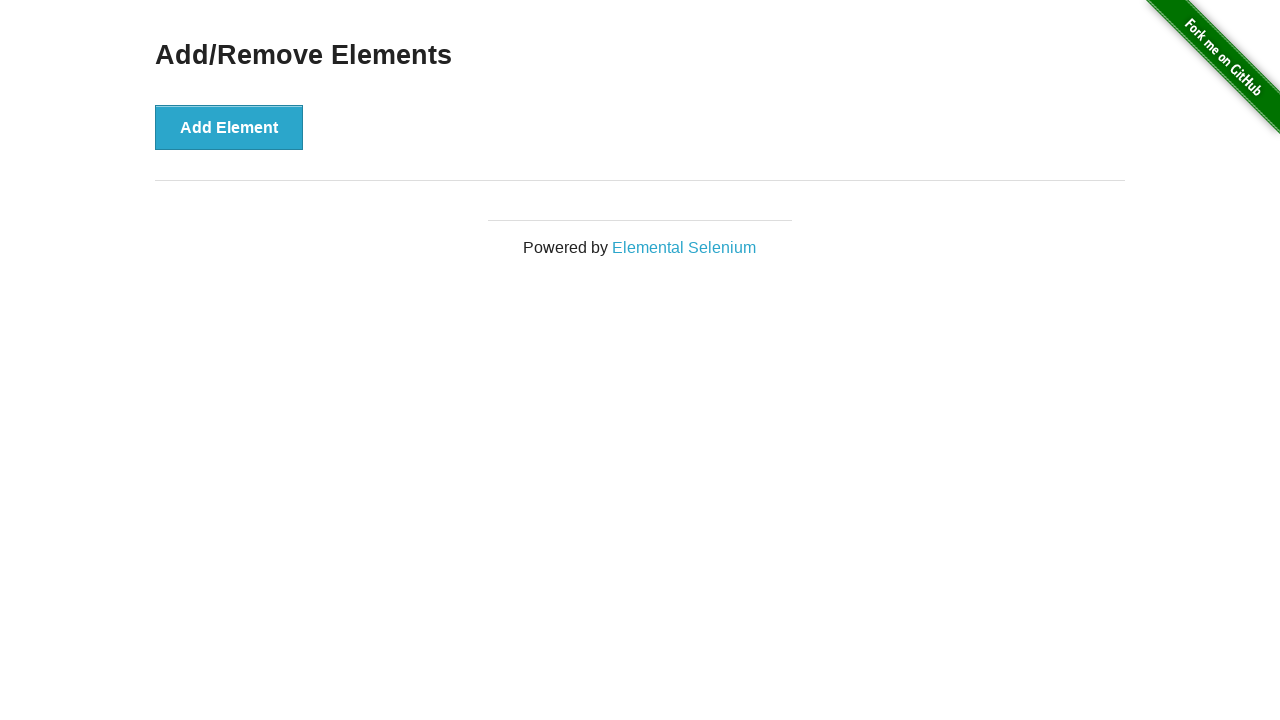

Clicked Add Element button at (229, 127) on button:text('Add Element')
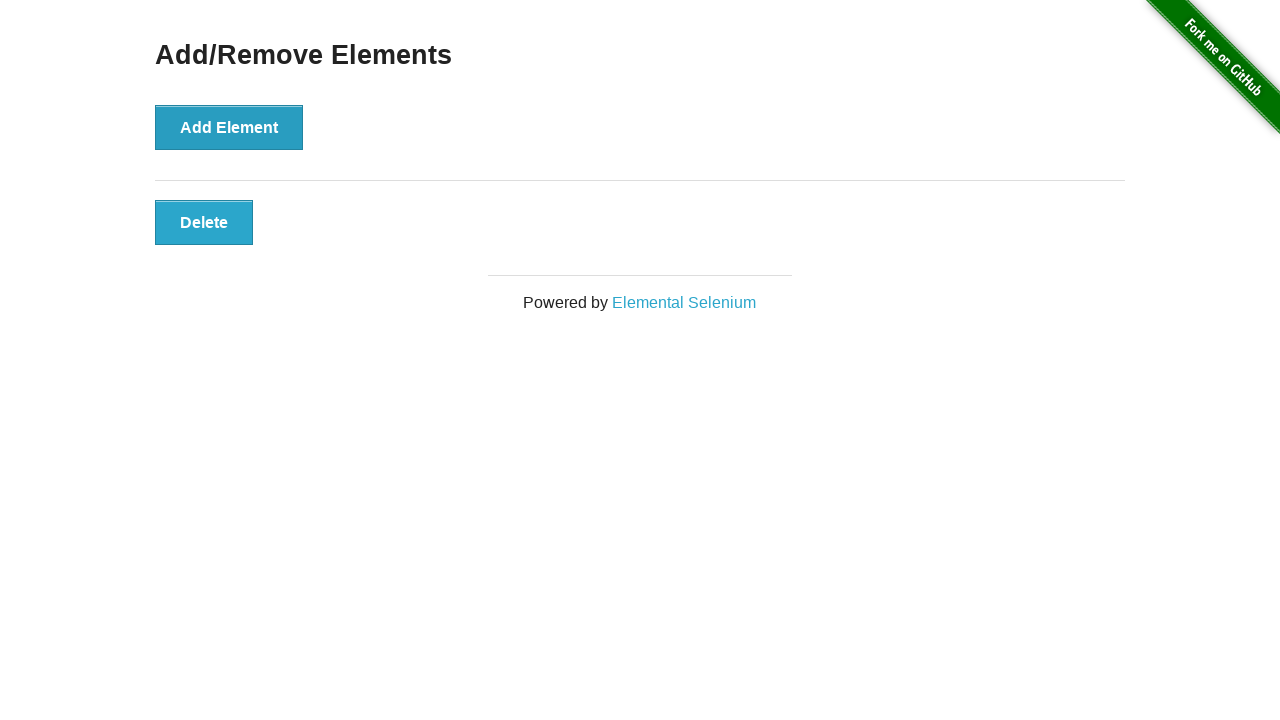

Delete button appeared after adding element
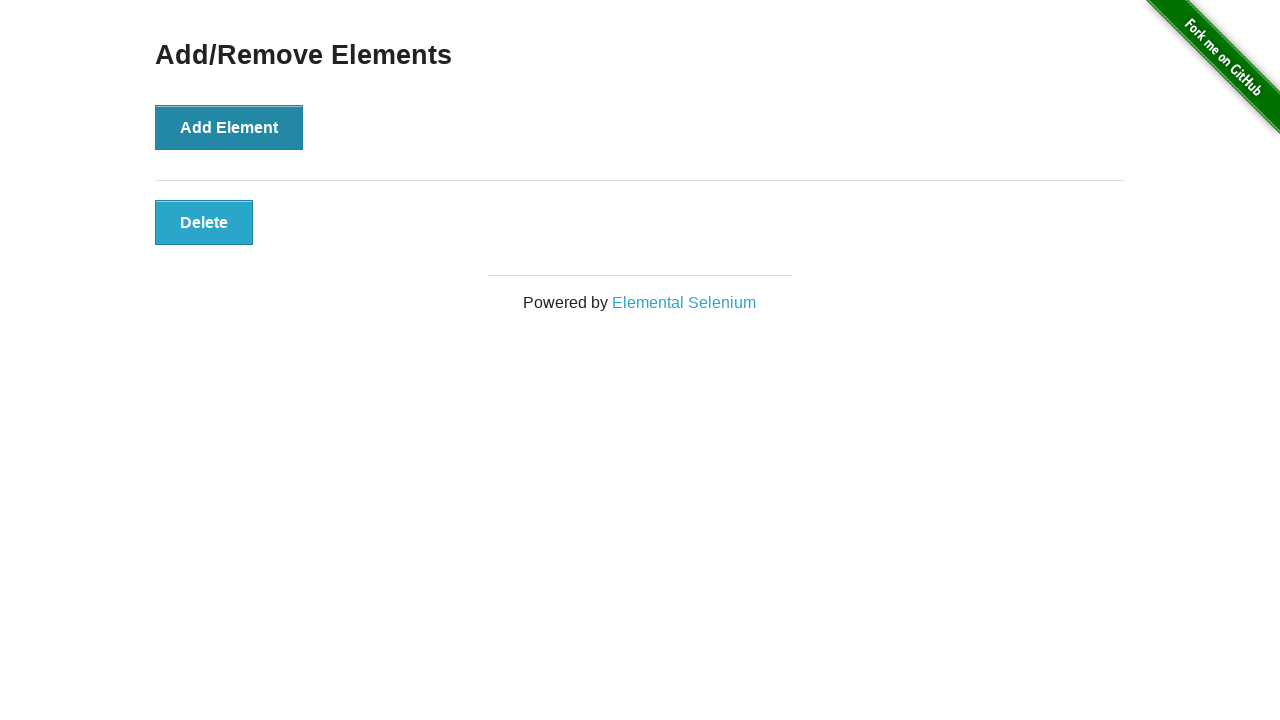

Clicked Delete button to remove the element at (204, 222) on button:text('Delete')
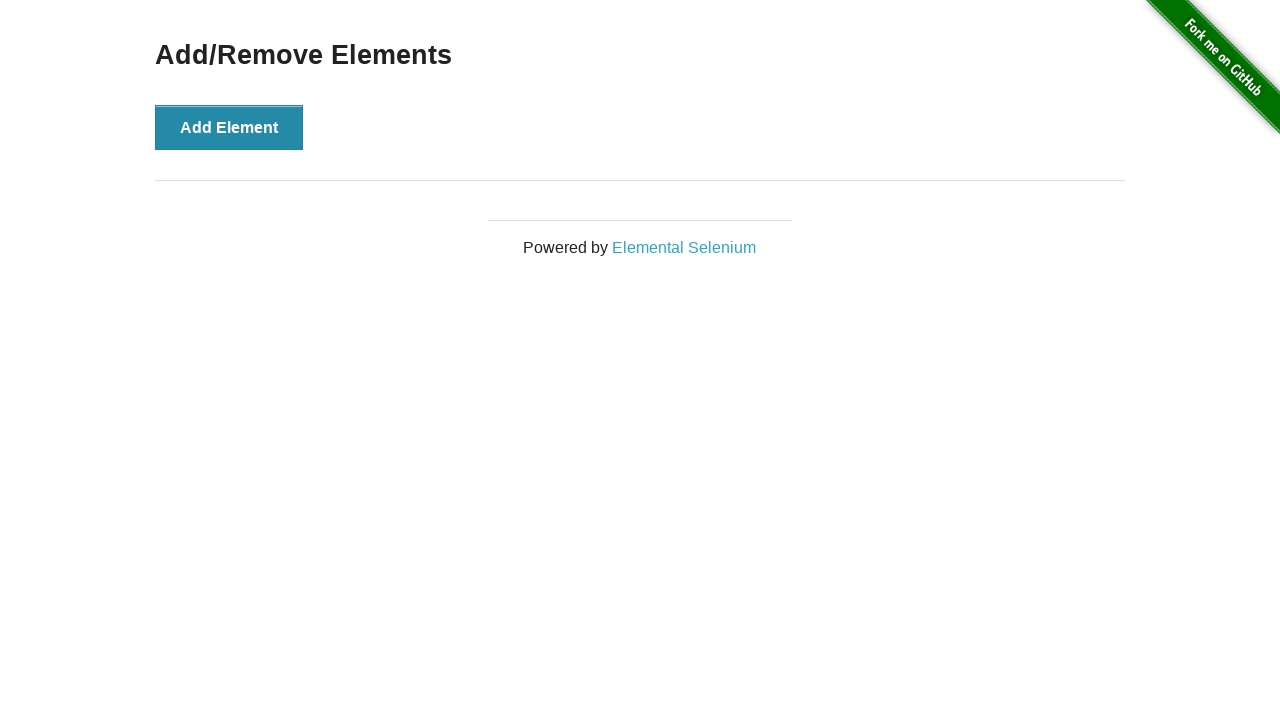

Verified Add/Remove Elements heading is still visible after removal
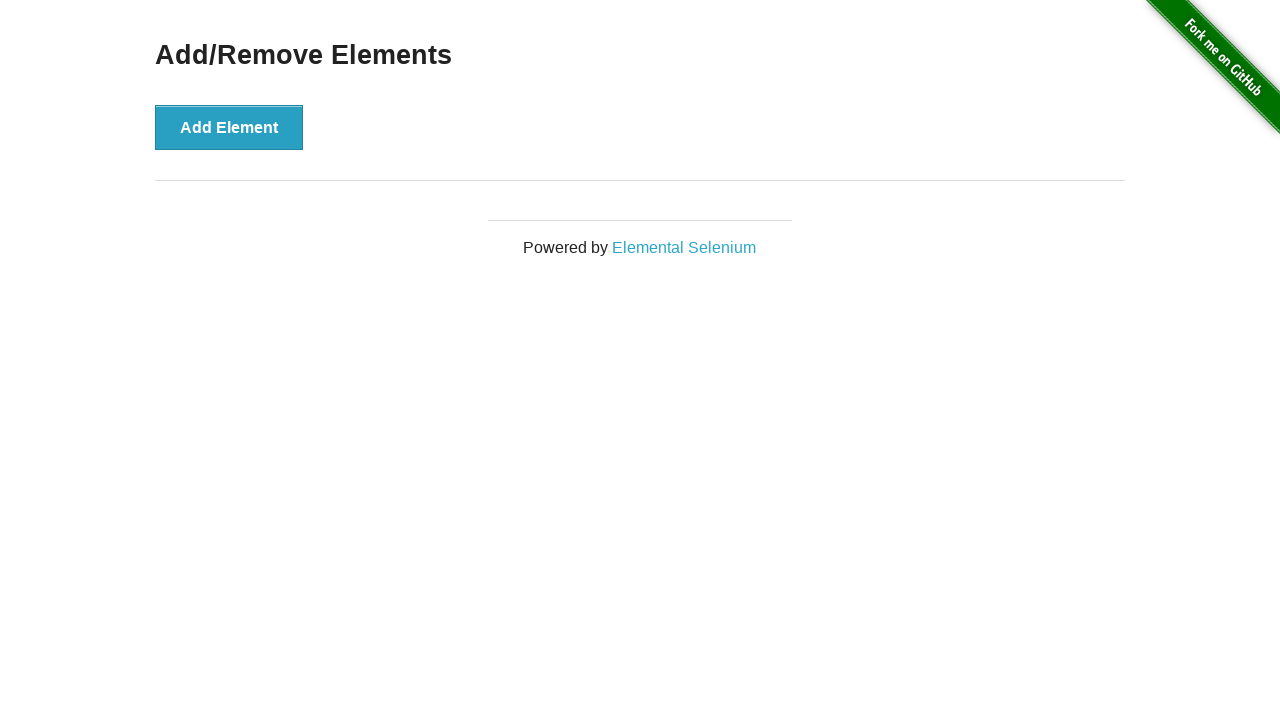

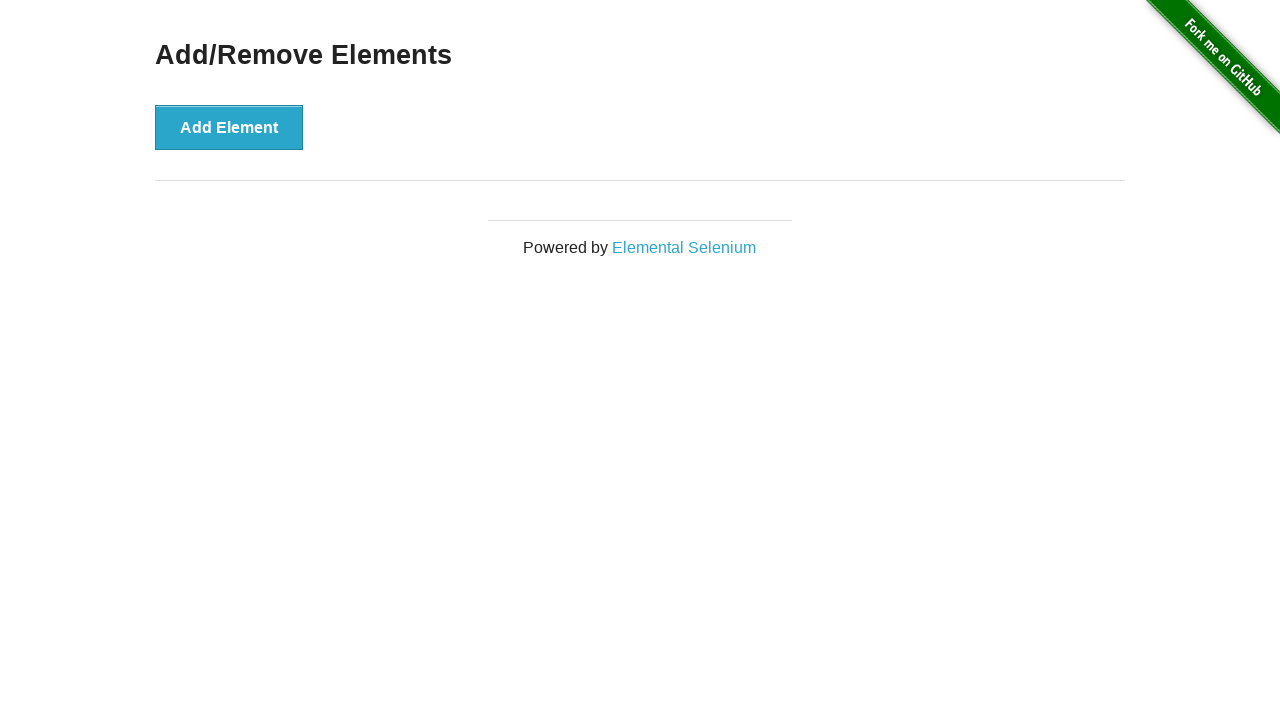